Tests checkbox functionality by toggling two checkboxes on a demo page

Starting URL: https://the-internet.herokuapp.com/checkboxes

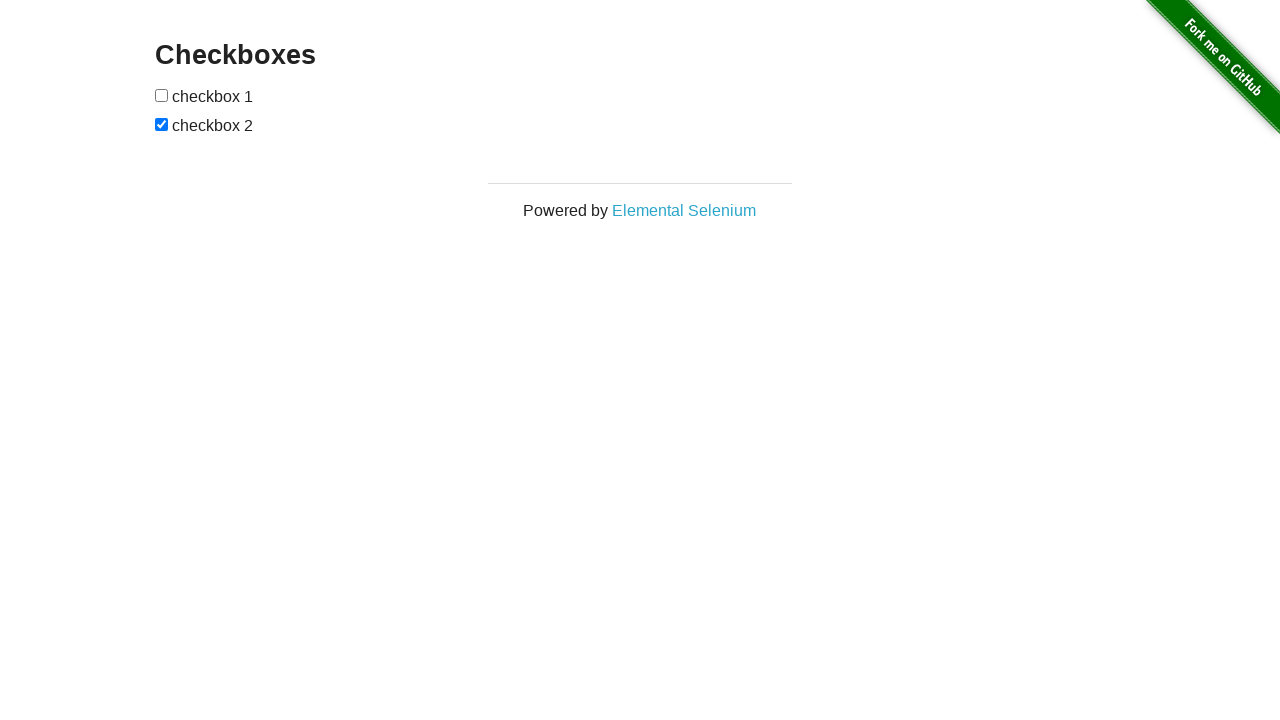

Located all checkboxes on the page
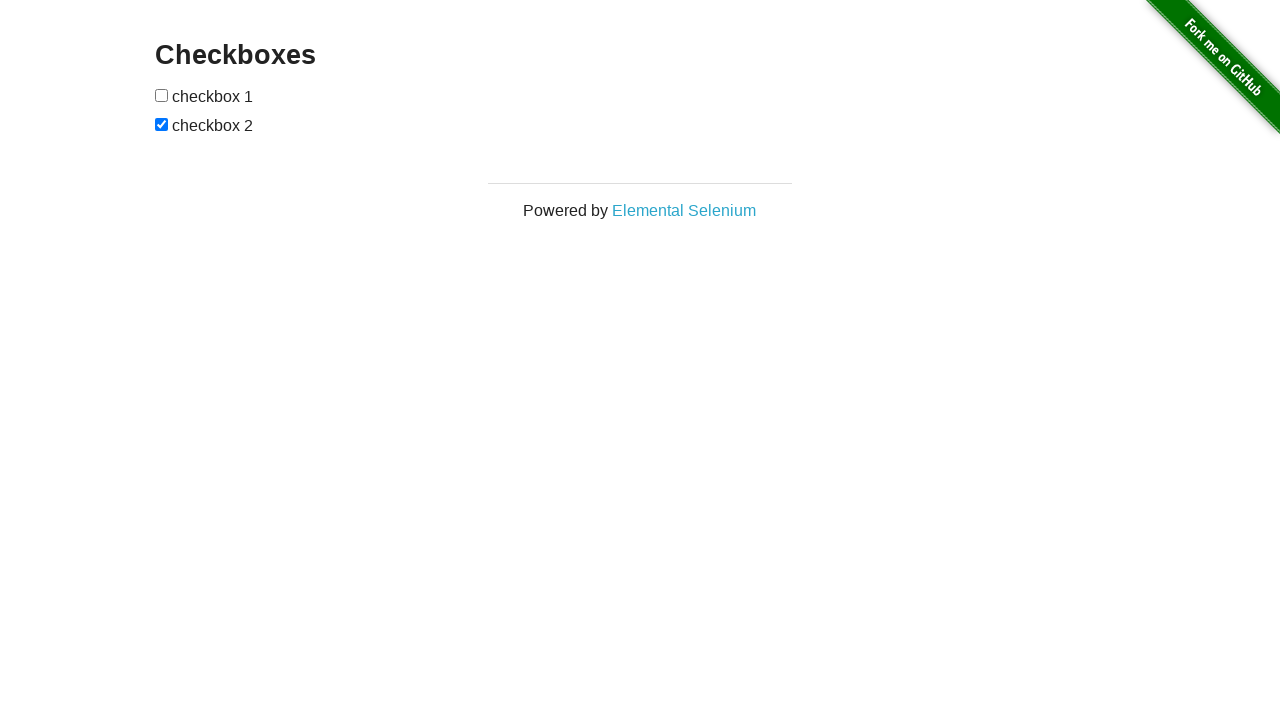

Clicked first checkbox to toggle its state at (162, 95) on input[type='checkbox'] >> nth=0
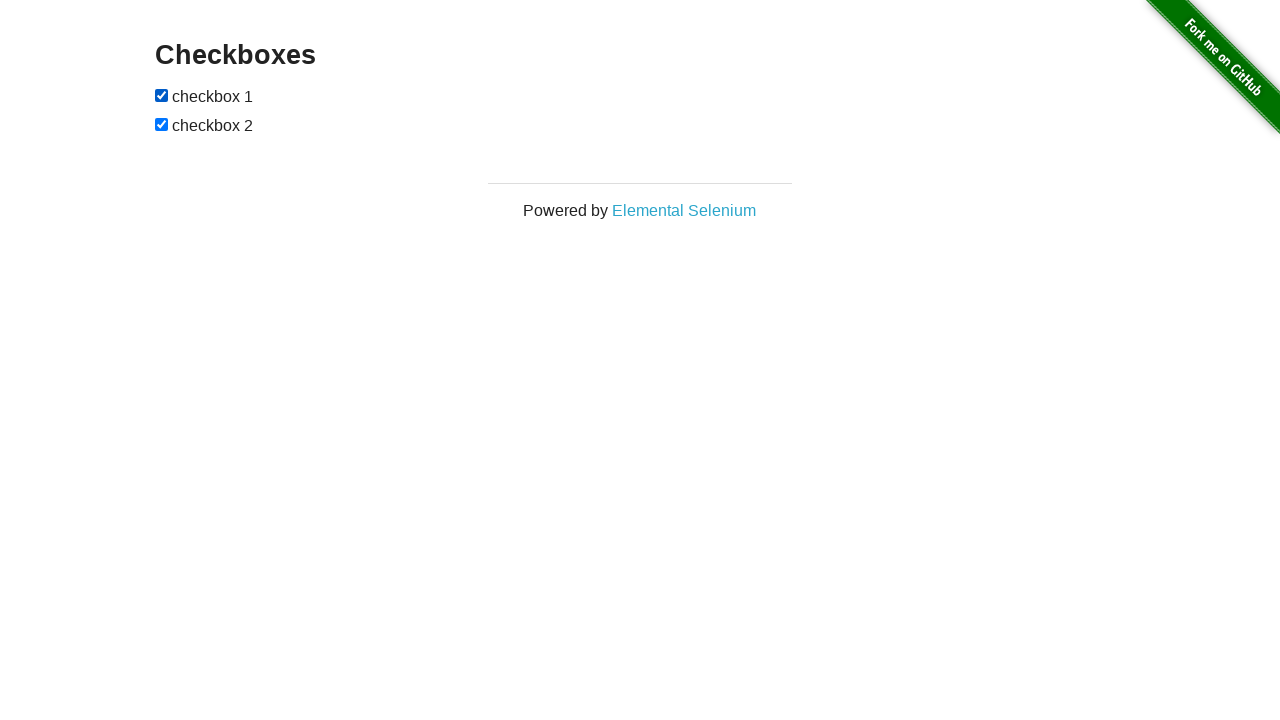

Clicked second checkbox to toggle its state at (162, 124) on input[type='checkbox'] >> nth=1
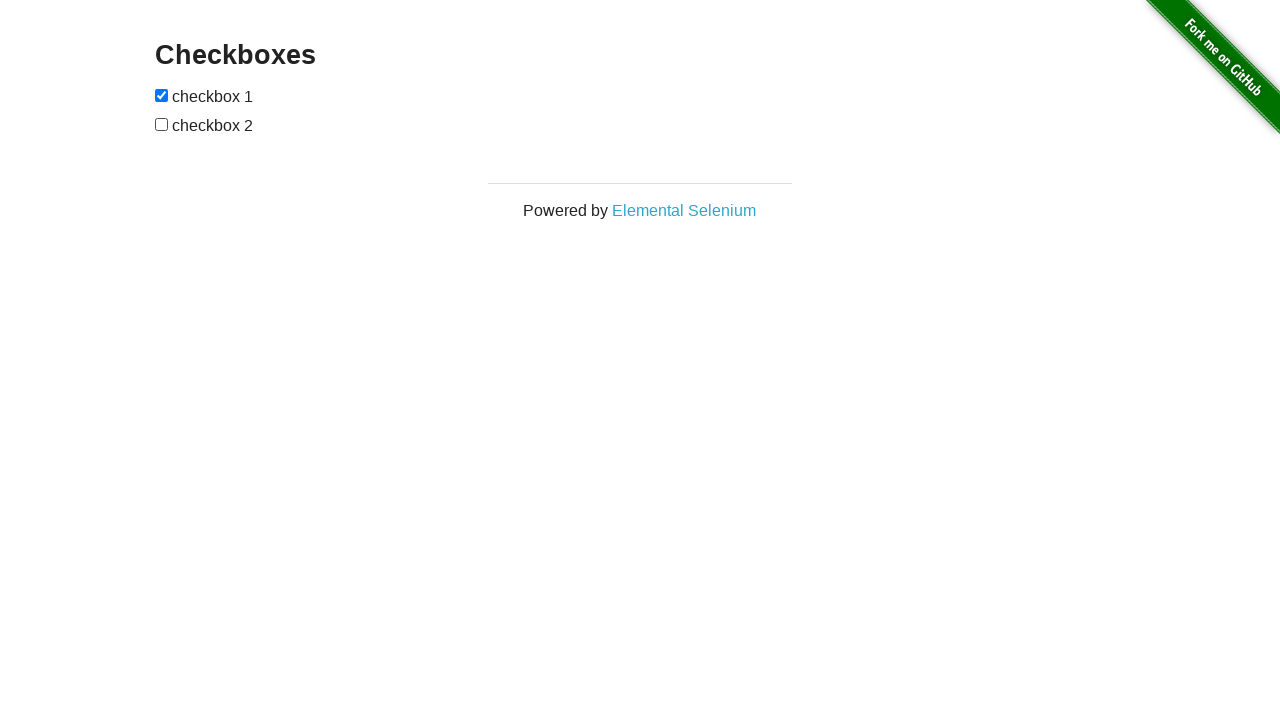

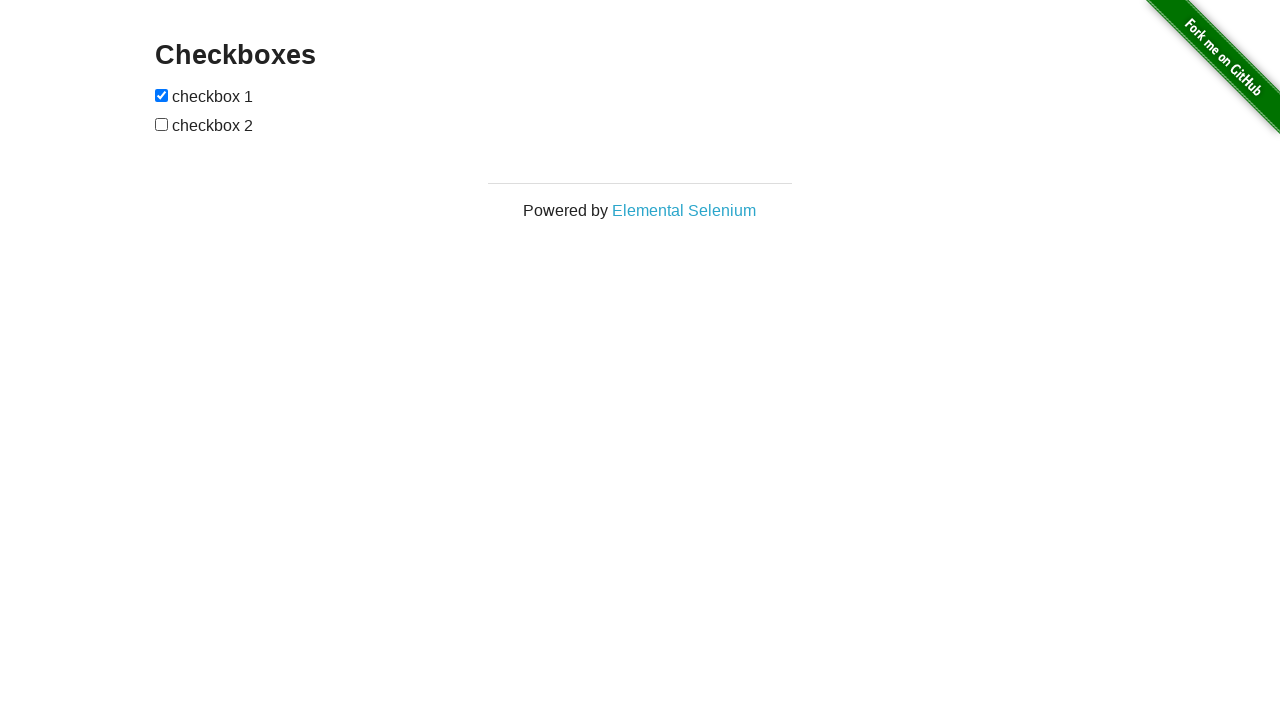